Tests JavaScript alert handling by clicking a button that triggers an alert and accepting it

Starting URL: https://the-internet.herokuapp.com/javascript_alerts

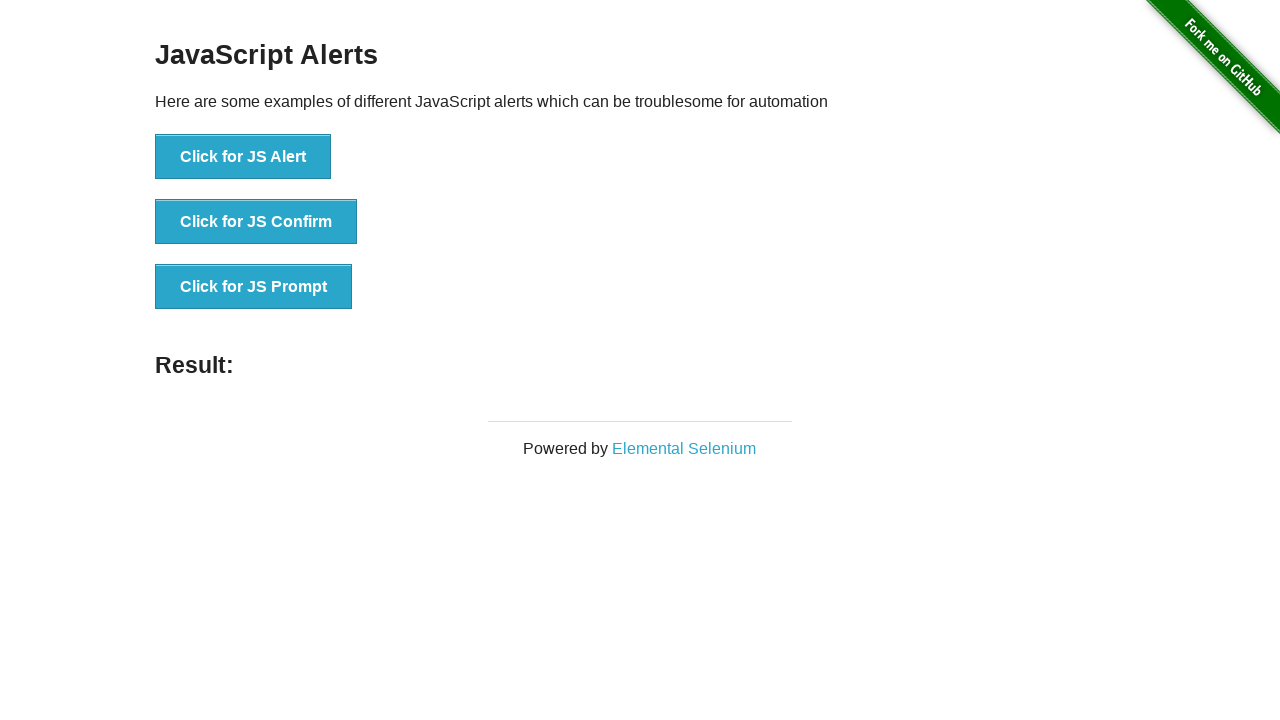

Set up dialog handler to accept alerts
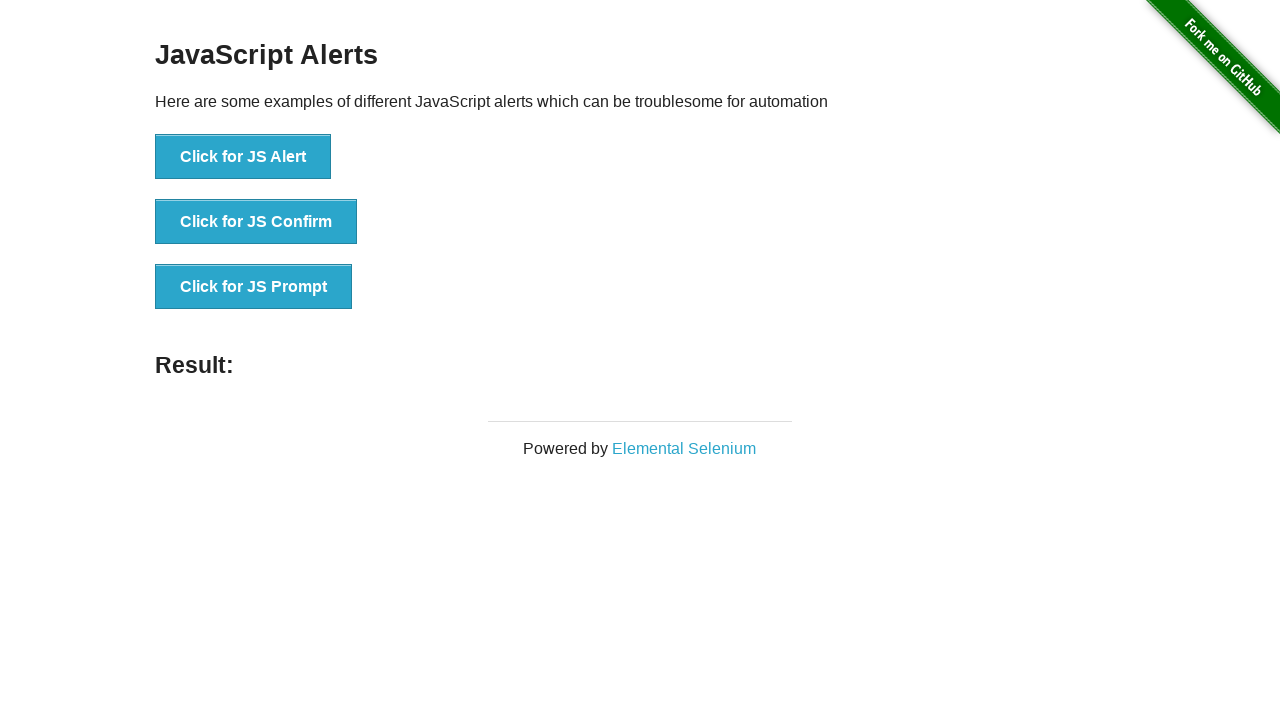

Clicked button to trigger JavaScript alert at (243, 157) on text=Click for JS Alert
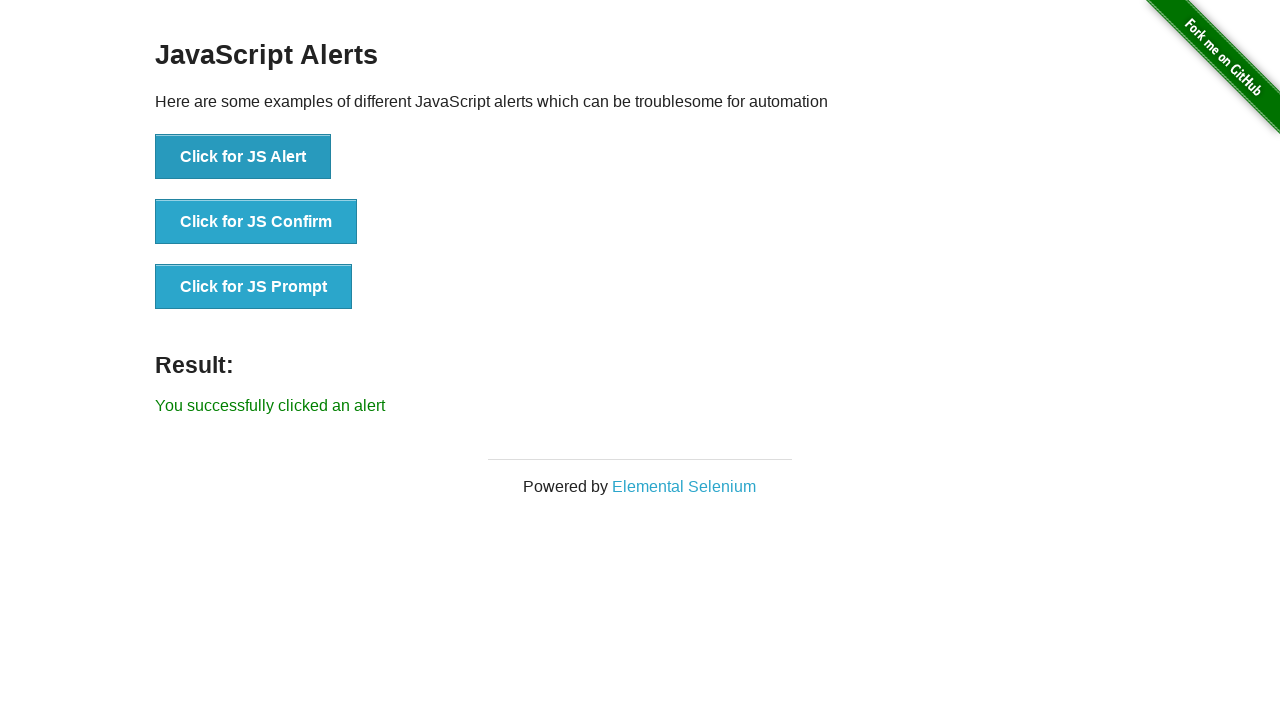

Verified alert was successfully handled with expected result text
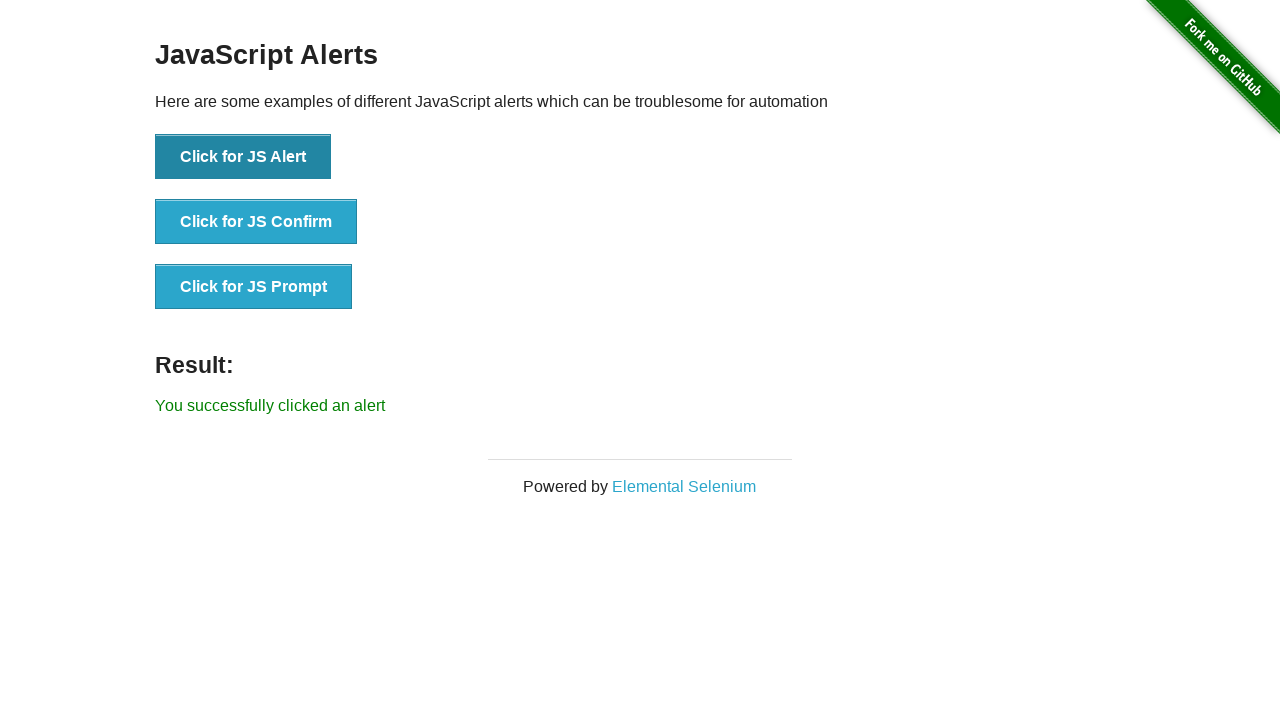

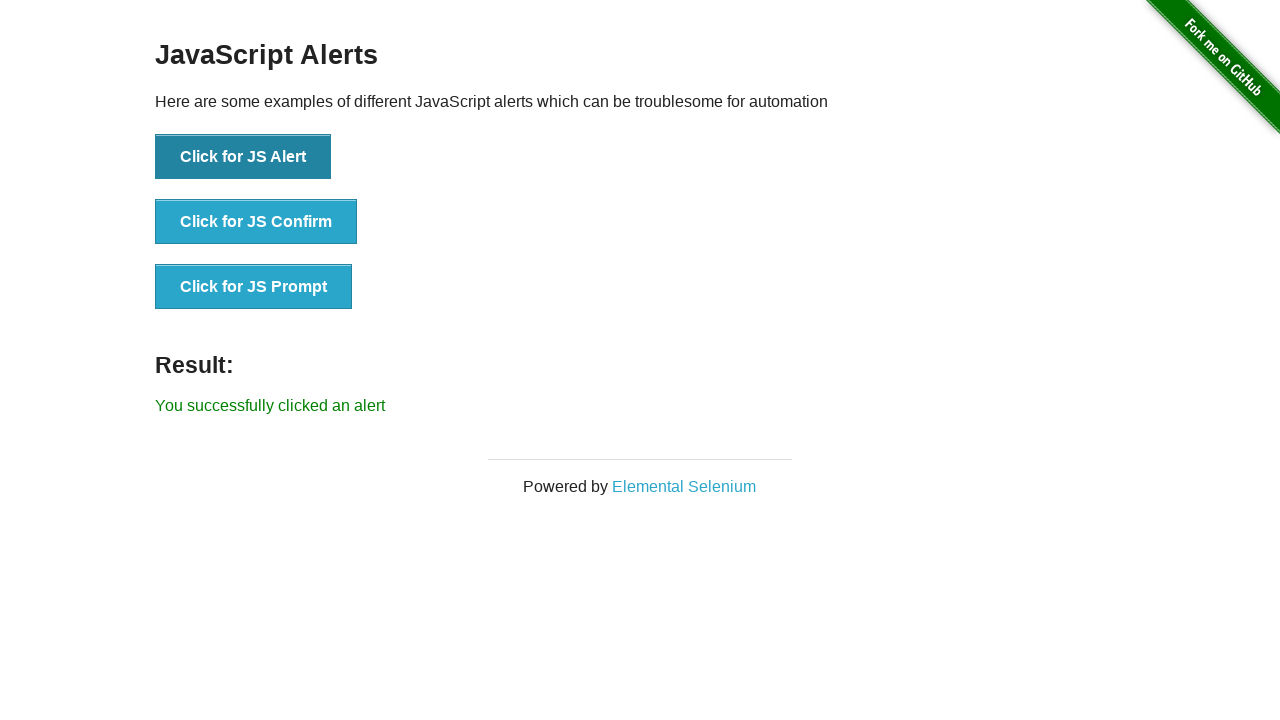